Tests navigation by clicking the "Get started" link and verifying the URL redirects to the intro page

Starting URL: https://playwright.dev/

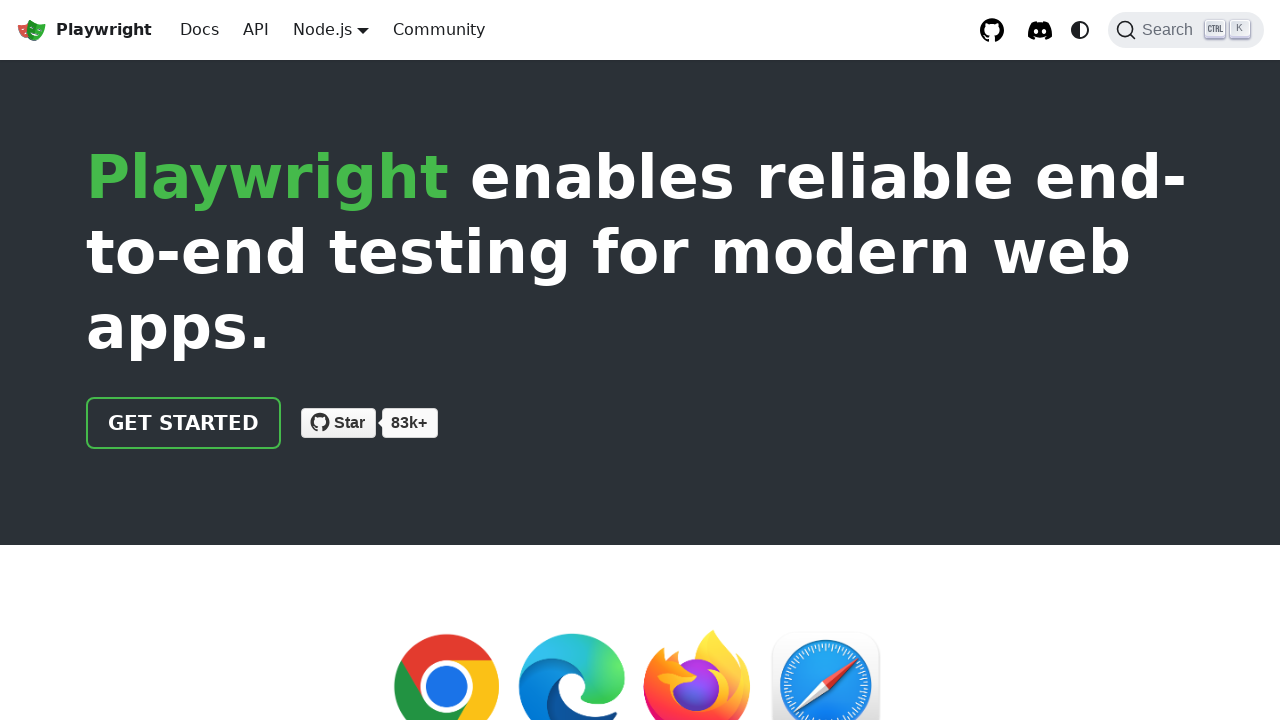

Clicked the 'Get started' link at (184, 423) on internal:role=link[name="Get started"i]
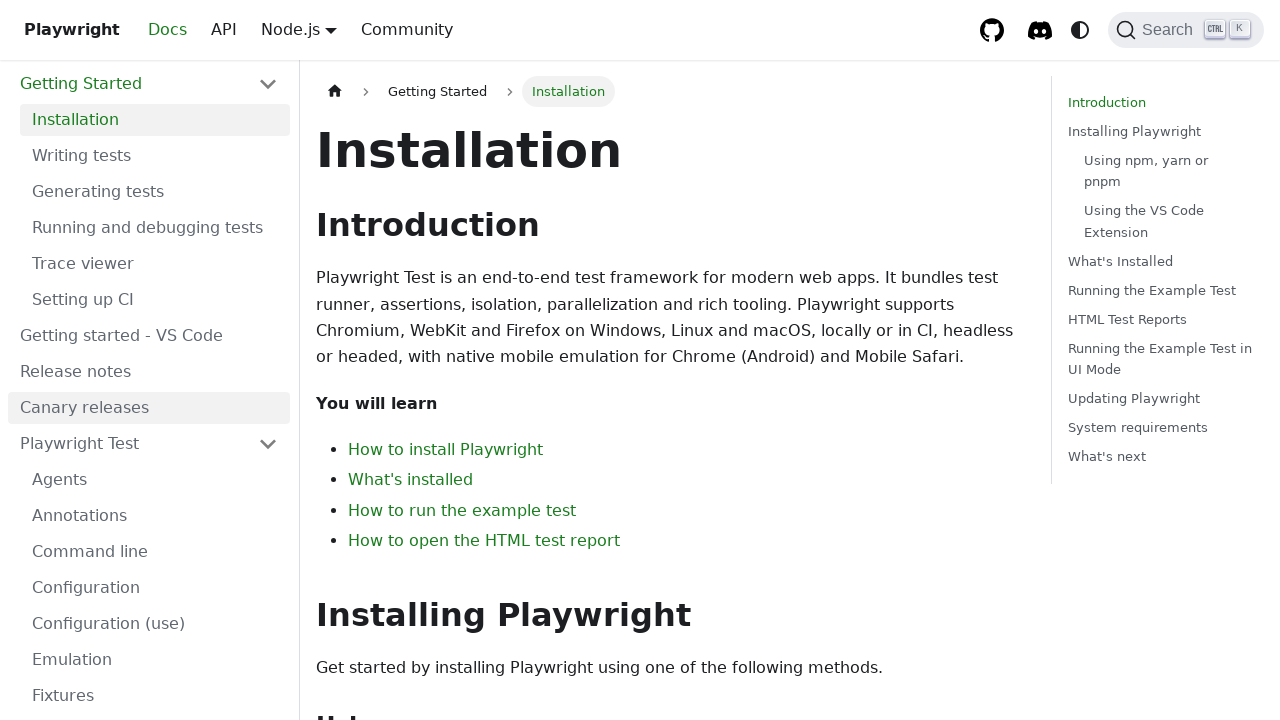

Verified URL redirects to intro page
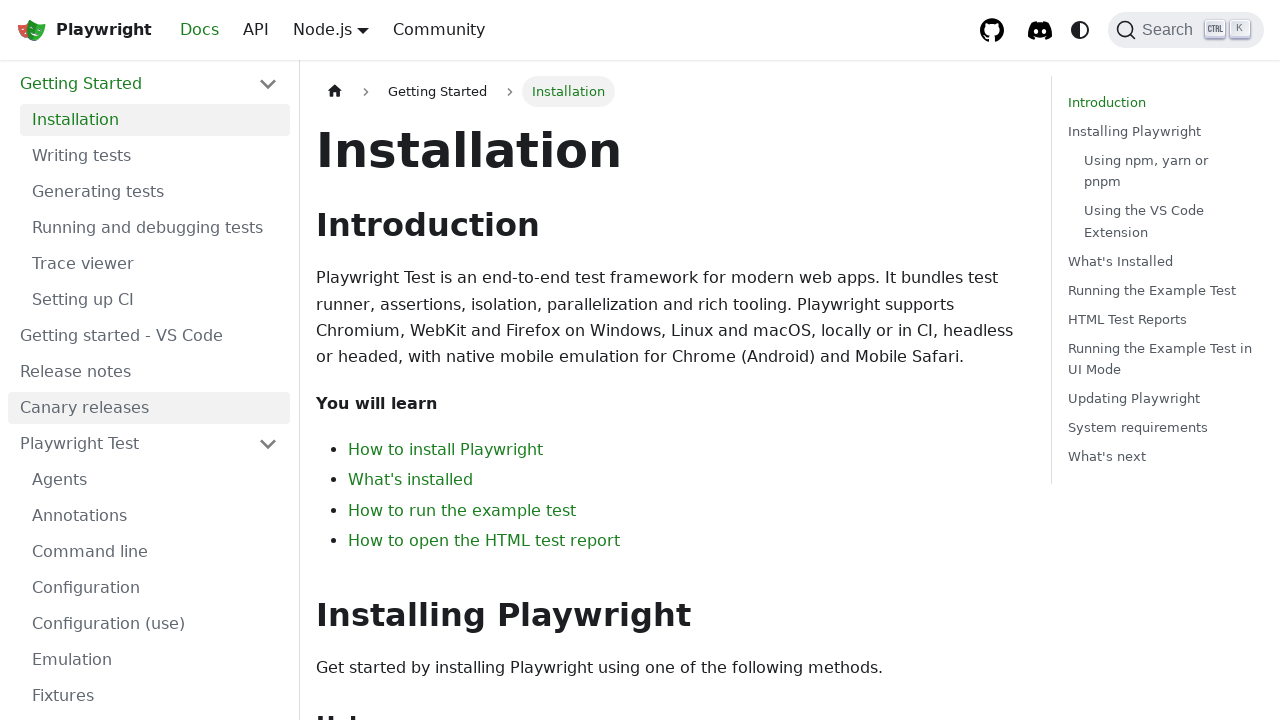

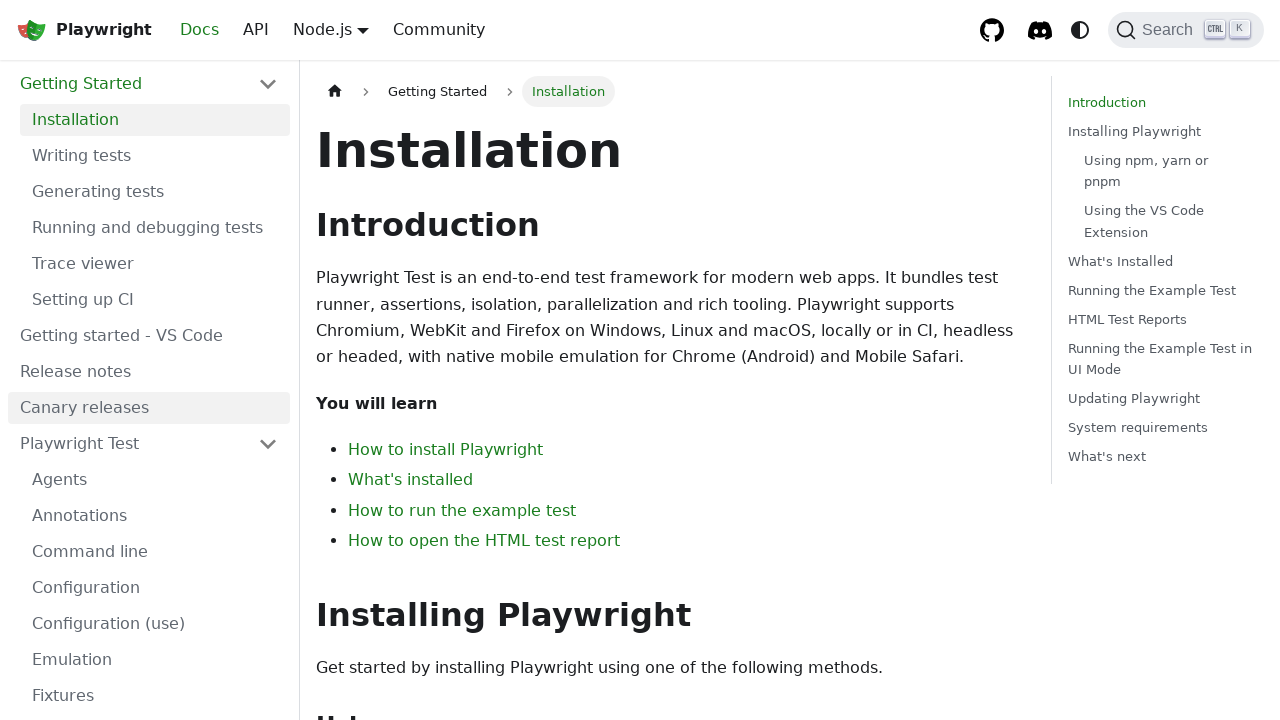